Tests checkbox interaction by finding all checkboxes on a form controls page and selectively clicking the English and French language checkboxes

Starting URL: https://www.hyrtutorials.com/p/basic-controls.html

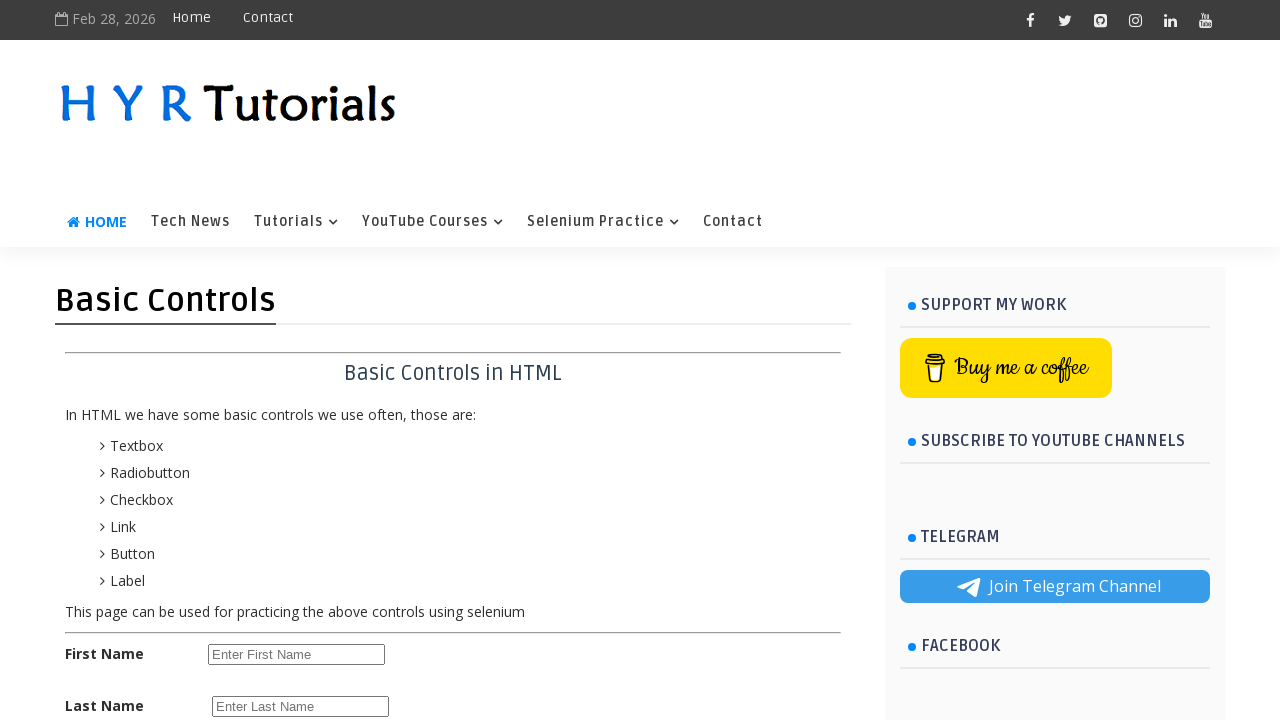

Waited for checkboxes to be present on the form controls page
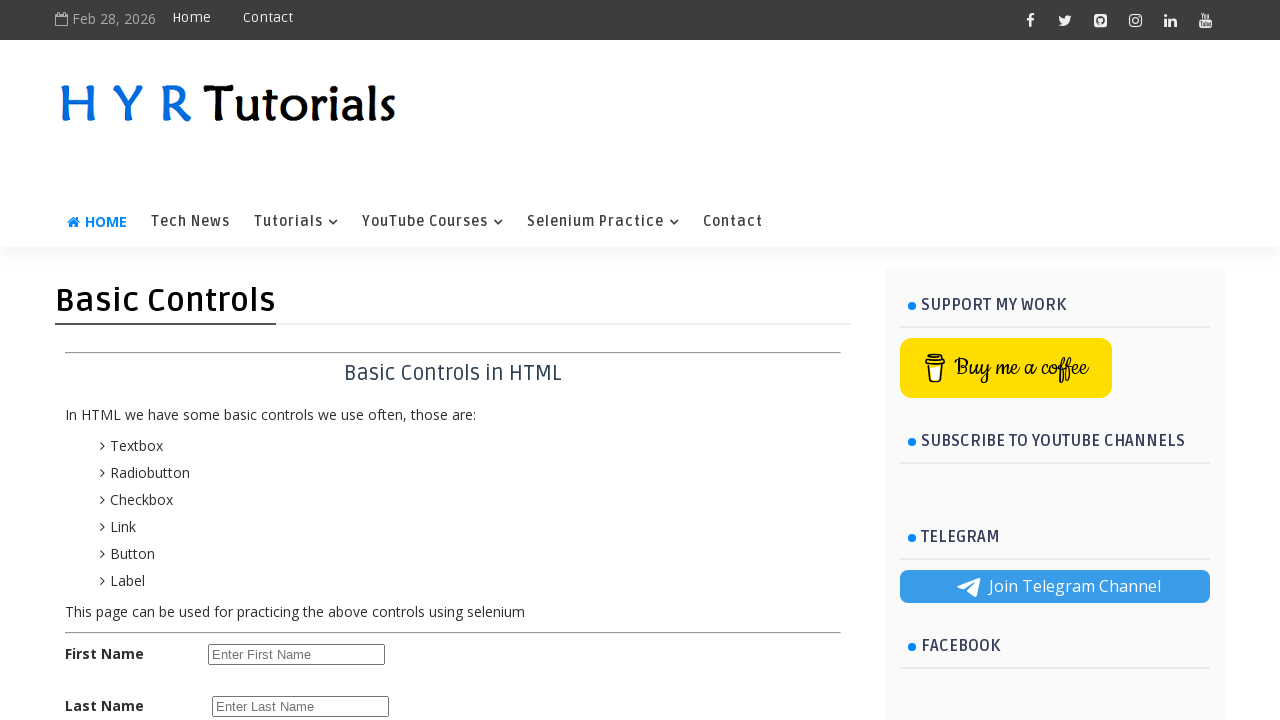

Clicked the English language checkbox at (216, 478) on #englishchbx
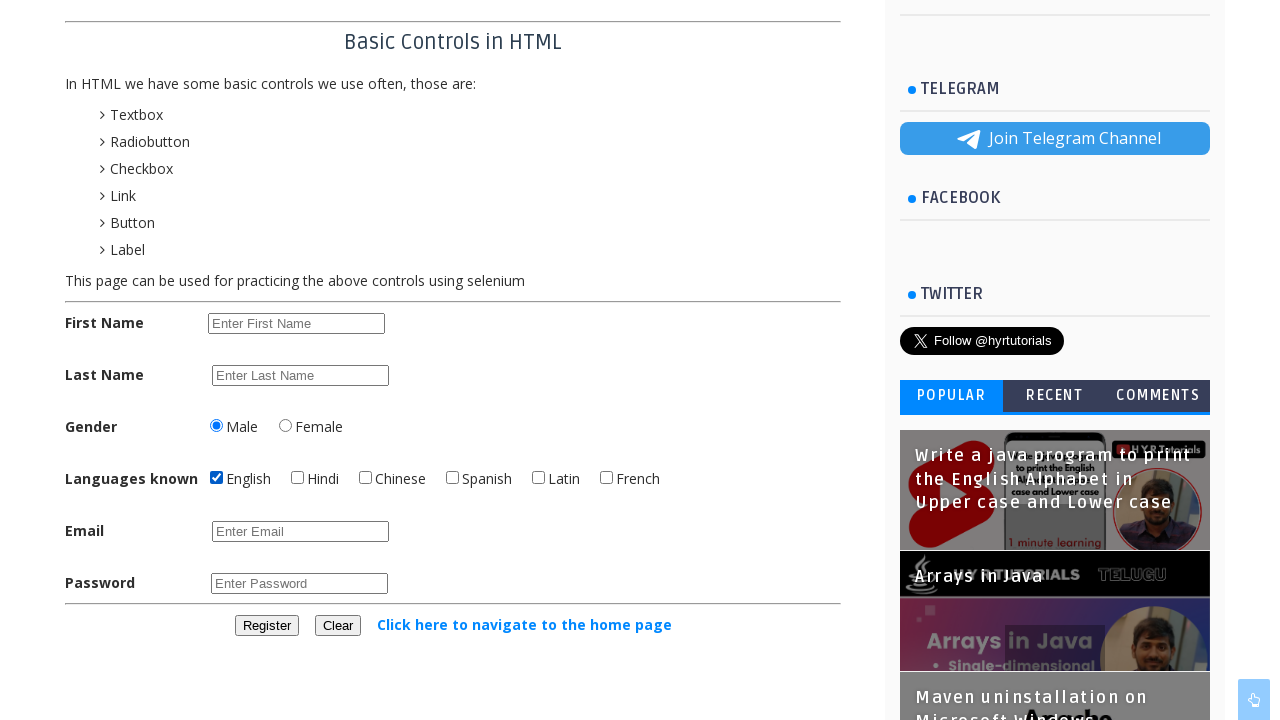

Clicked the French language checkbox at (606, 478) on #frenchchbx
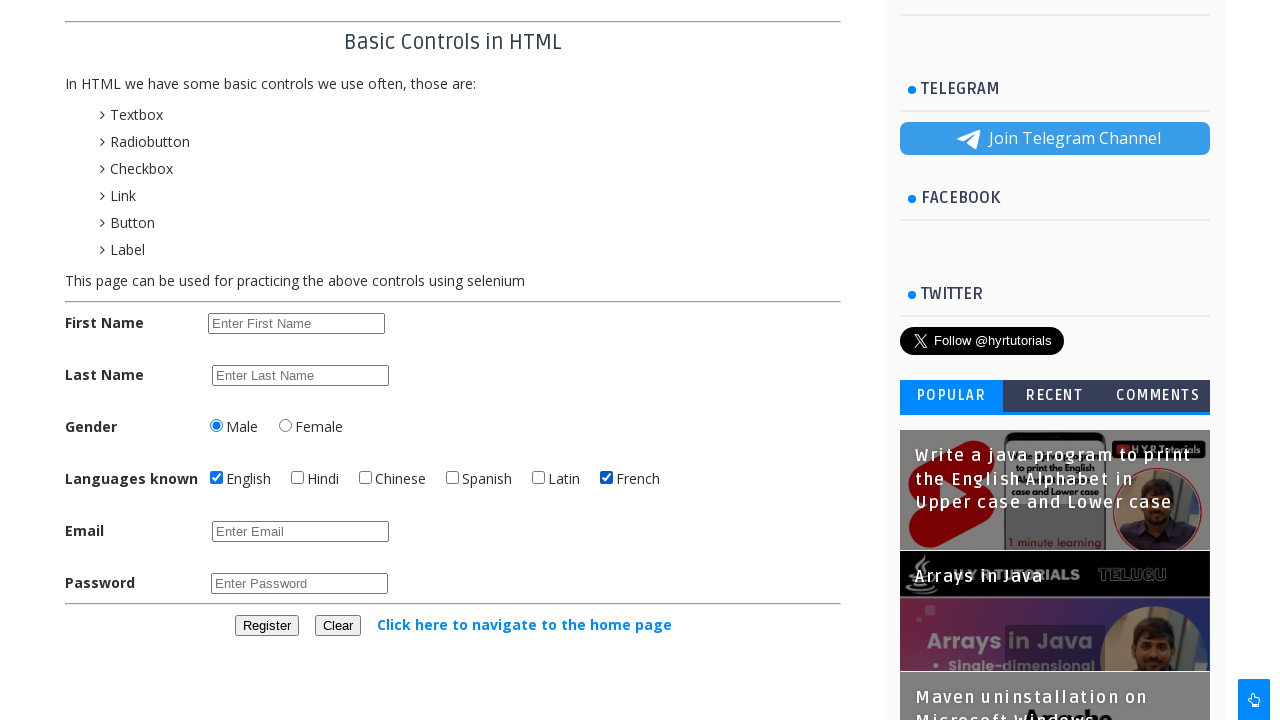

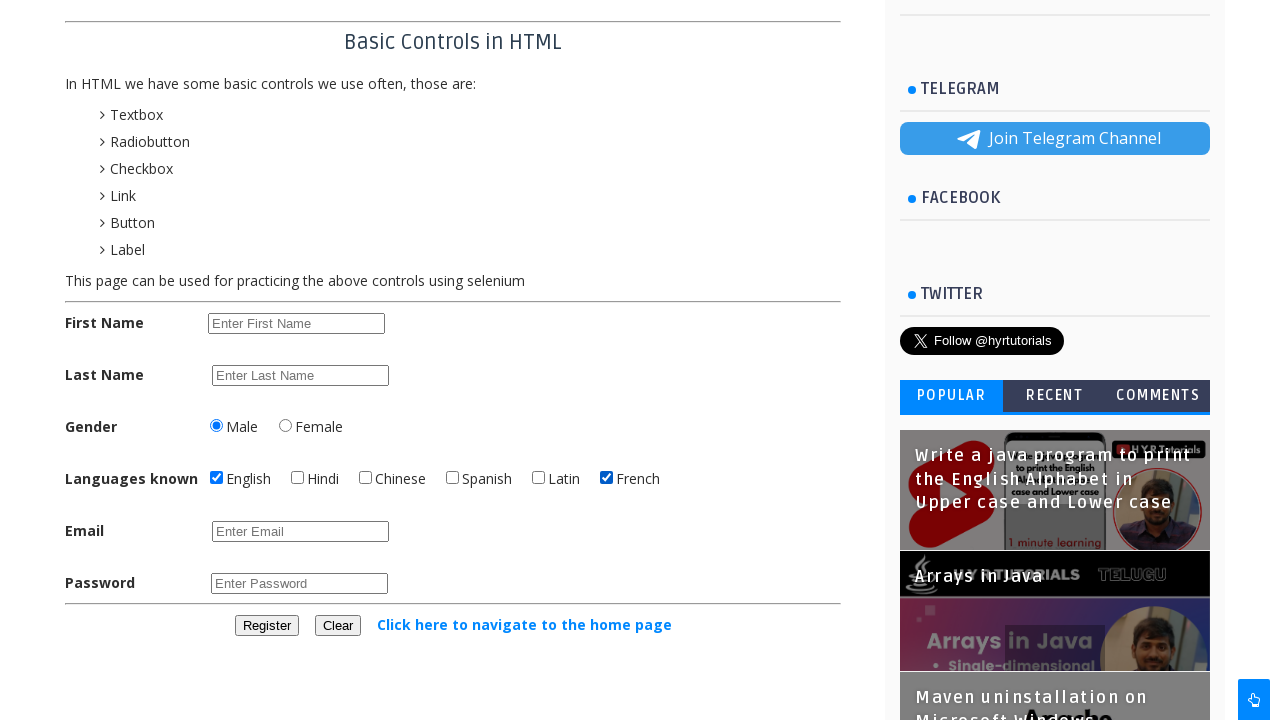